Tests JavaScript prompt alert functionality by clicking a button to trigger a prompt, entering text, and accepting it

Starting URL: https://the-internet.herokuapp.com/javascript_alerts

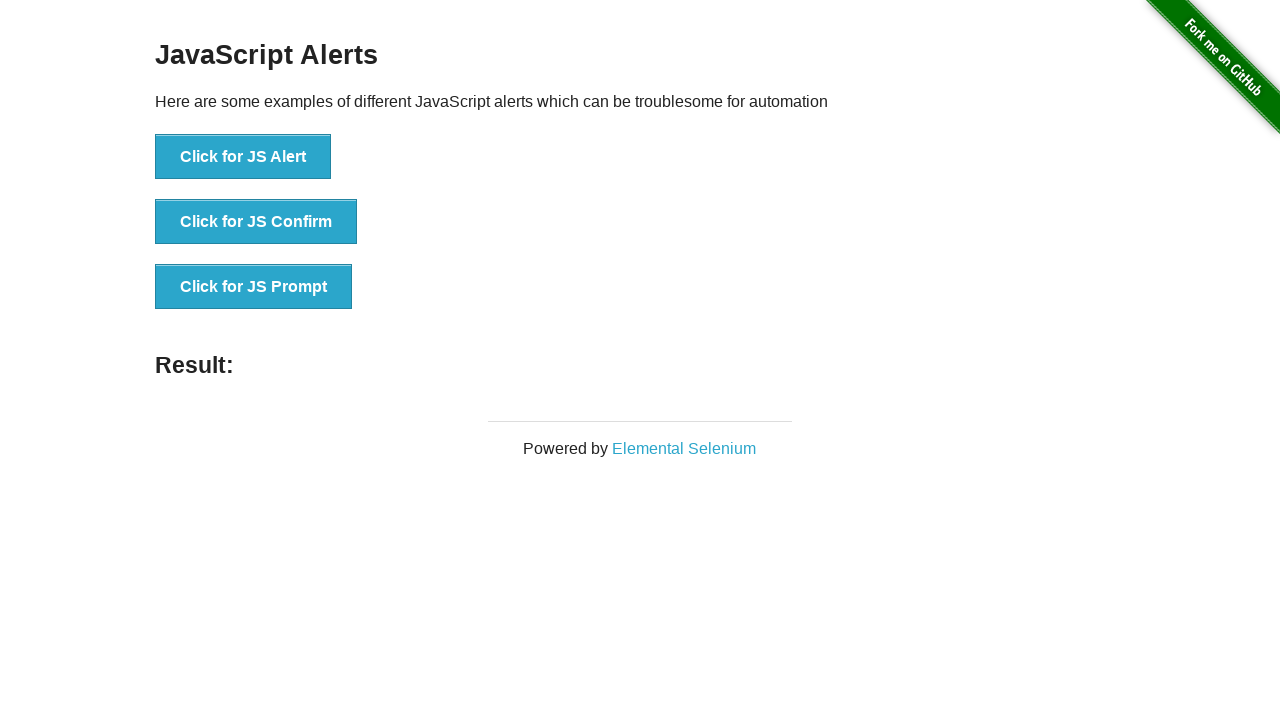

Clicked button to trigger JavaScript prompt at (254, 287) on xpath=//button[@onclick='jsPrompt()']
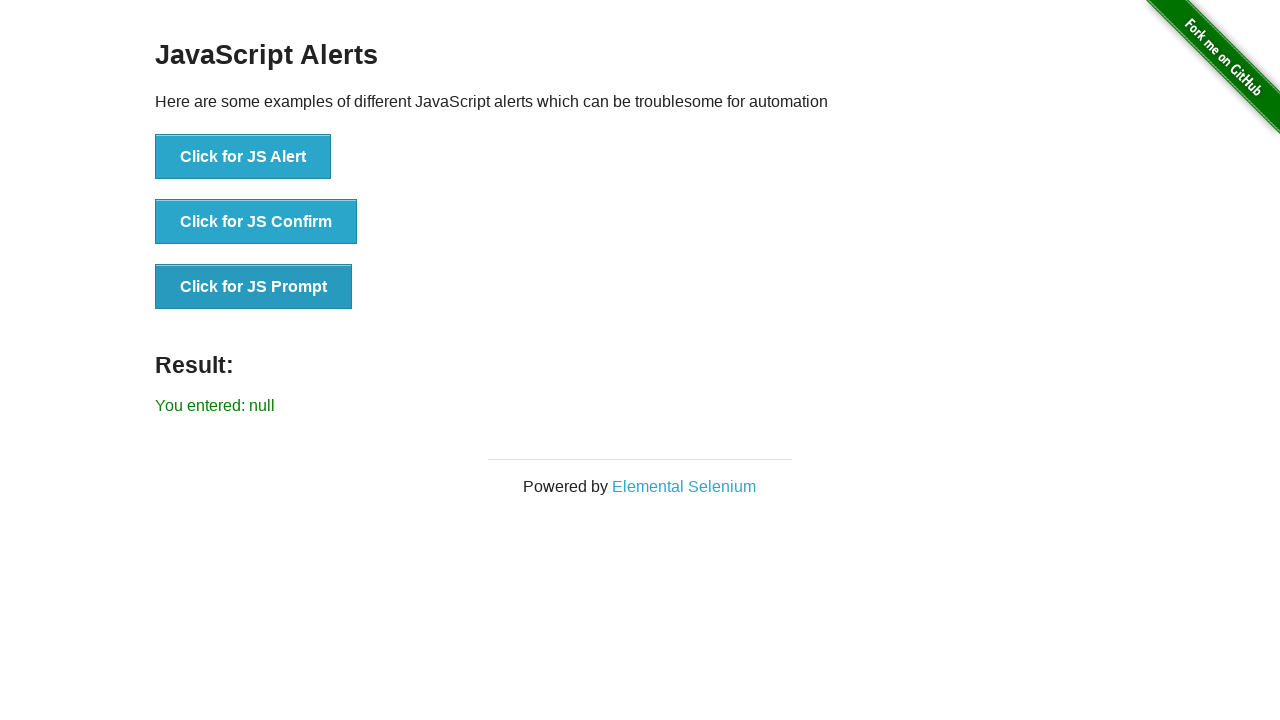

Set up dialog handler to accept prompt with text 'Welcome to alert box'
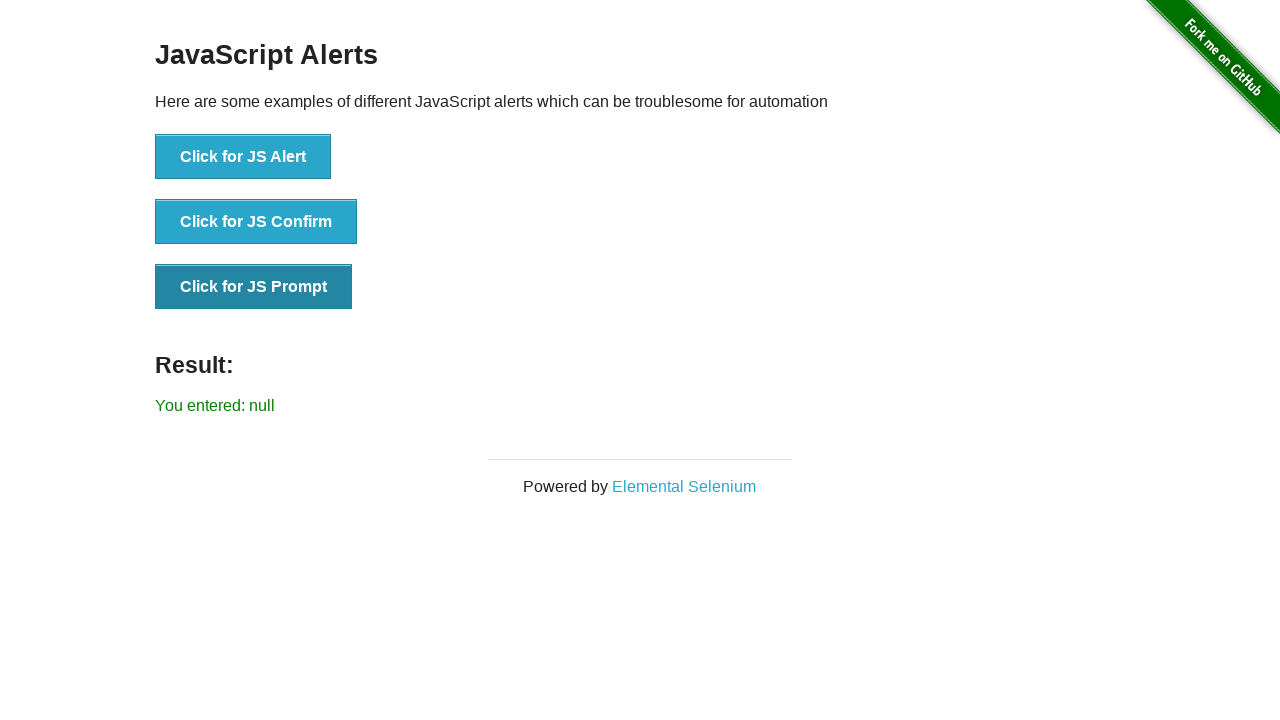

Clicked button again to trigger the prompt and accept it with the dialog handler at (254, 287) on xpath=//button[@onclick='jsPrompt()']
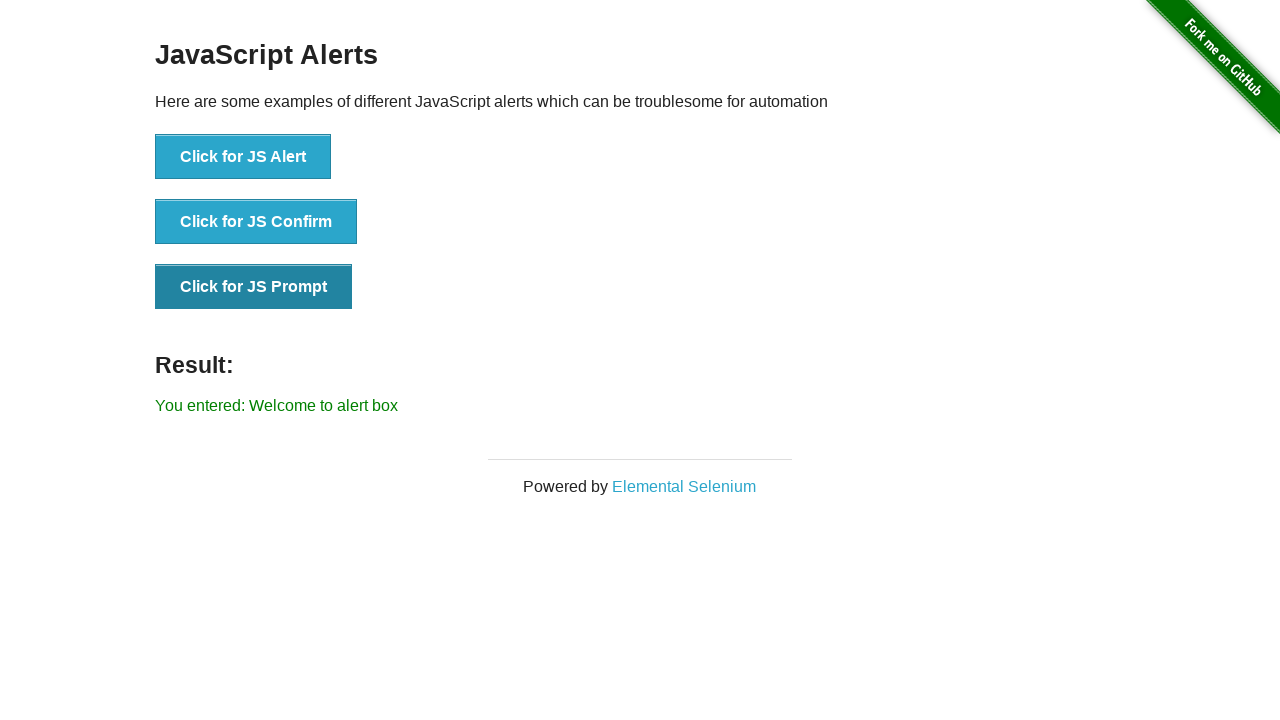

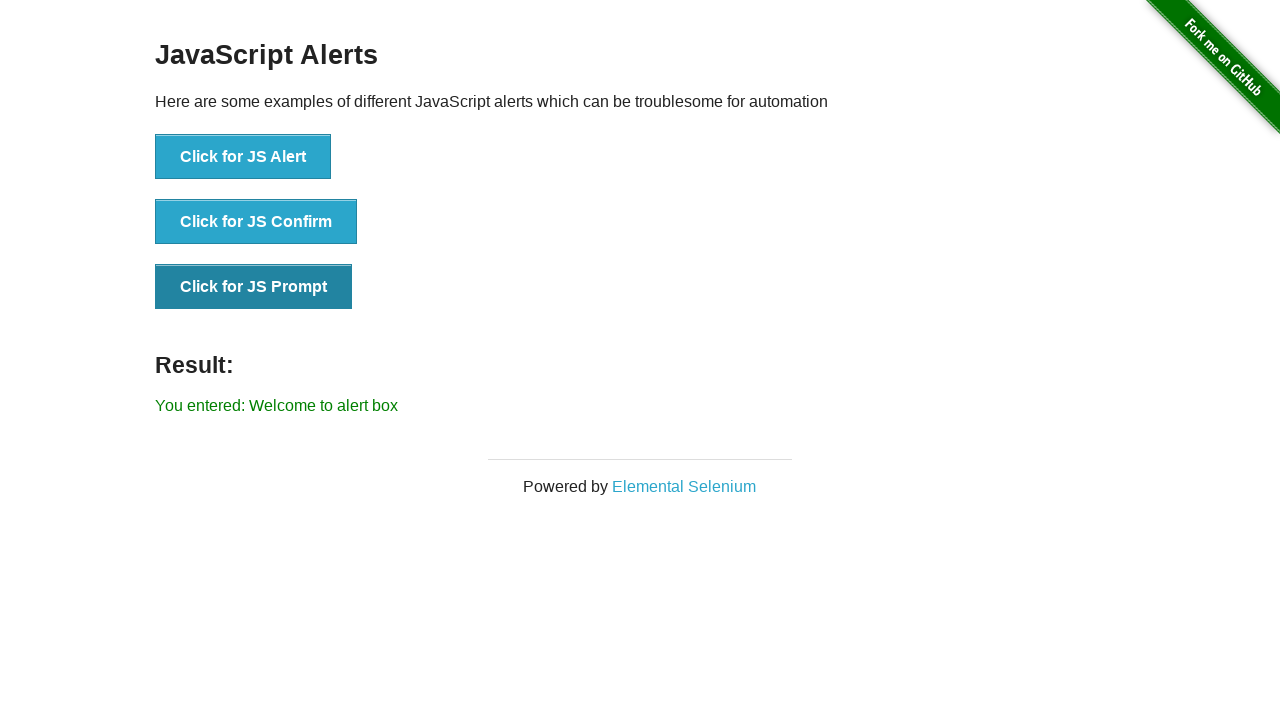